Test login with invalid username to verify error message

Starting URL: https://www.saucedemo.com/

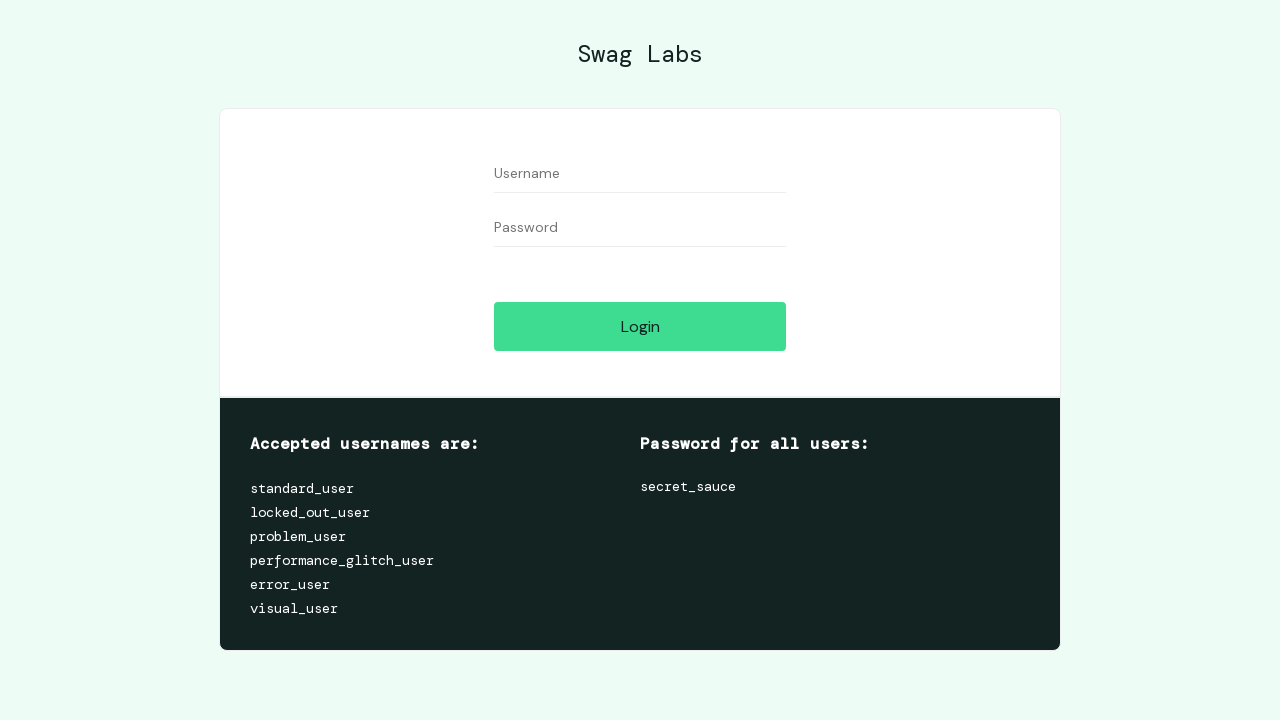

Filled username field with 'Problemuser' on input[data-test='username']
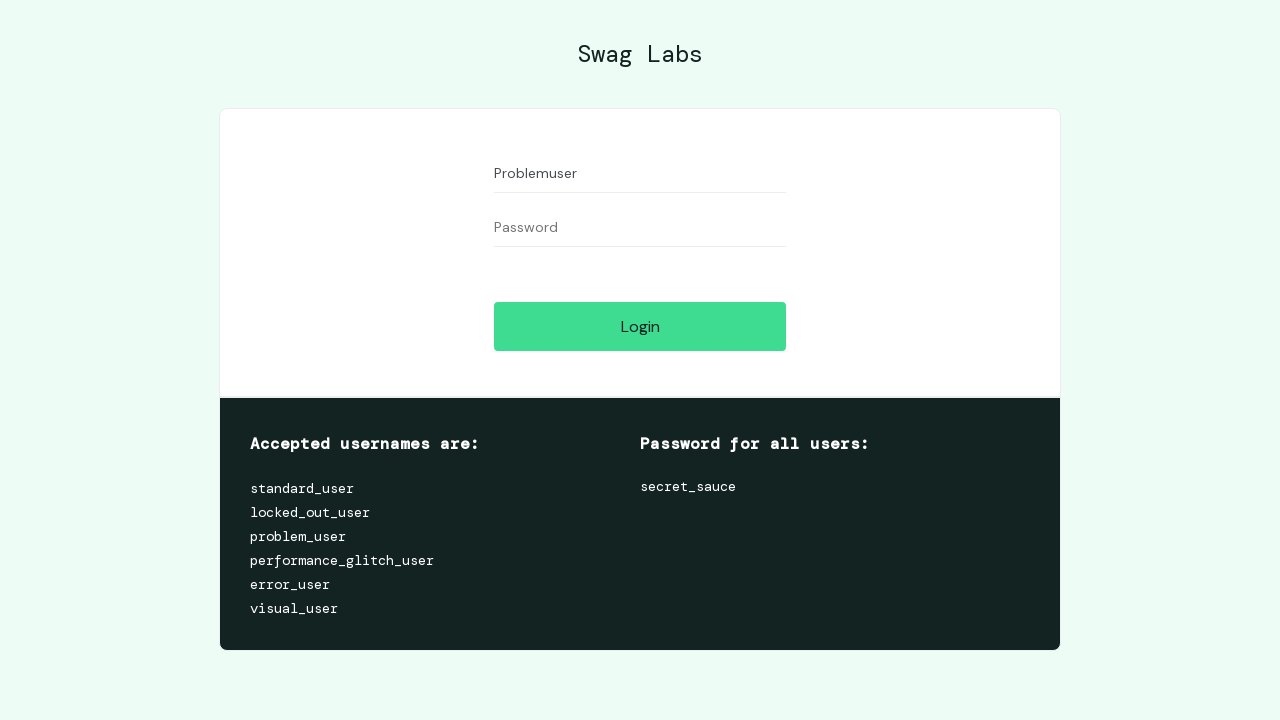

Filled password field with 'secret_sauce' on input[data-test='password']
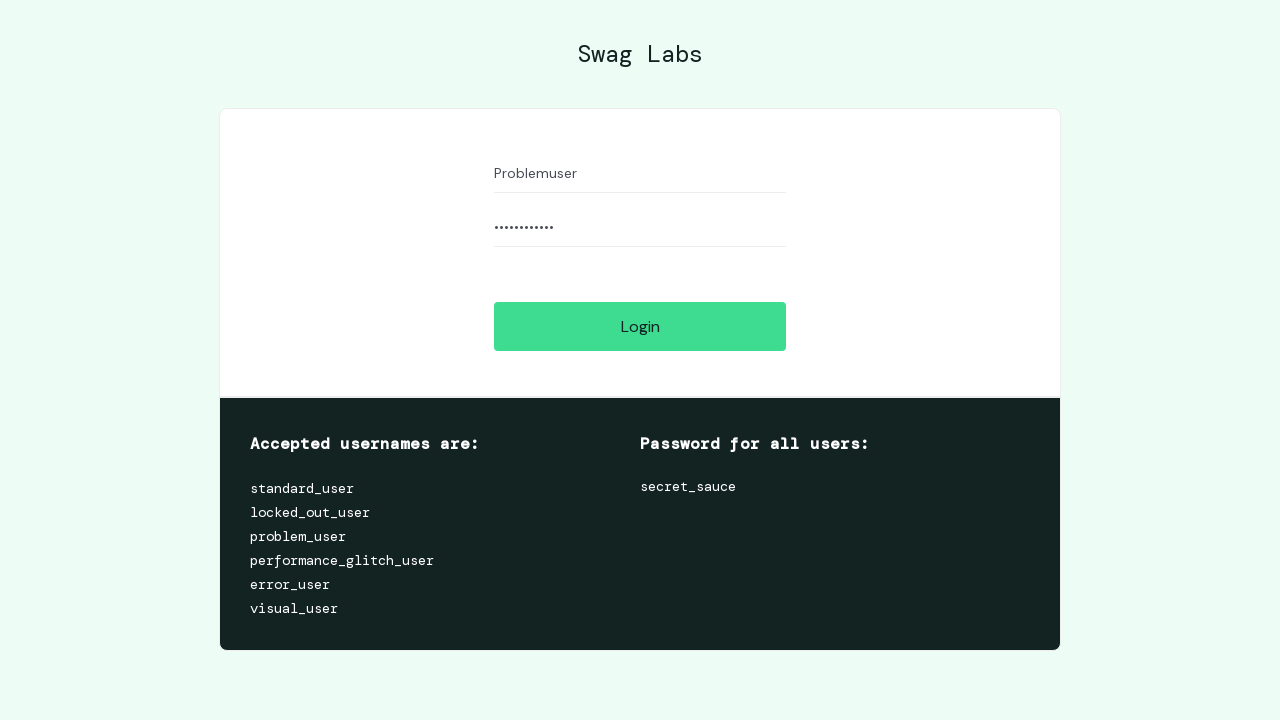

Clicked login button at (640, 326) on input[data-test='login-button']
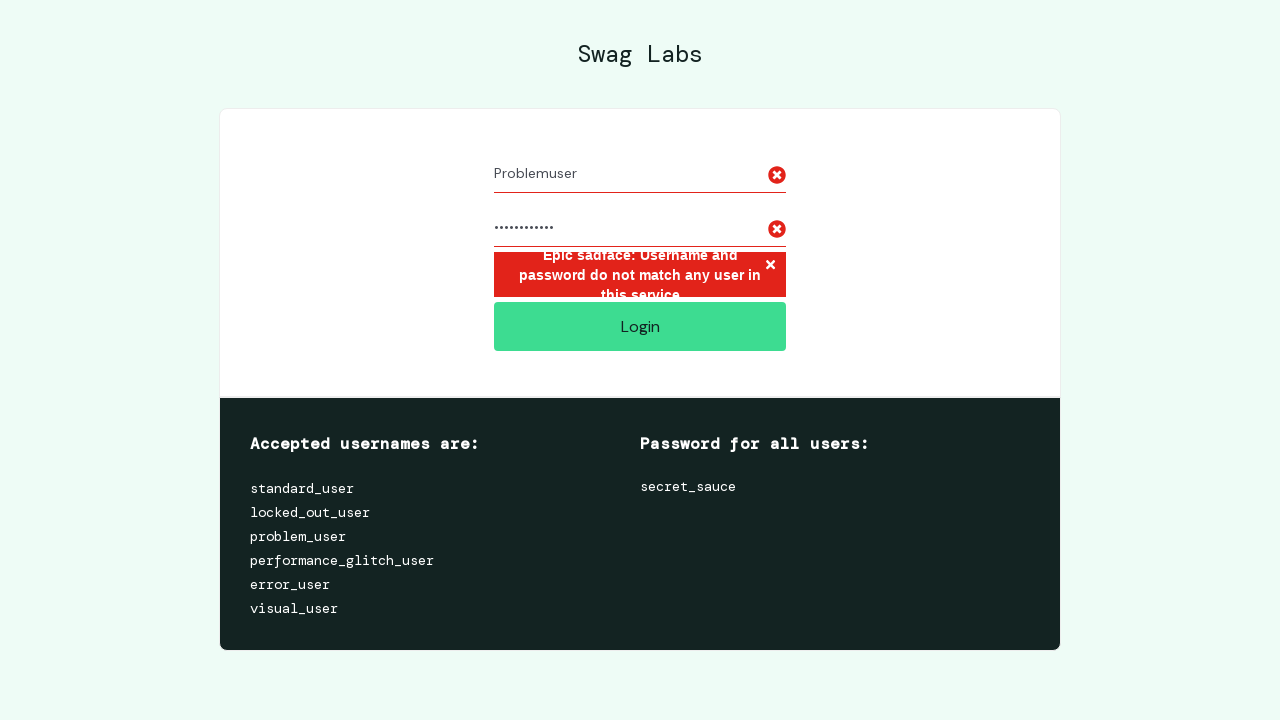

Error message appeared, verifying invalid username rejection
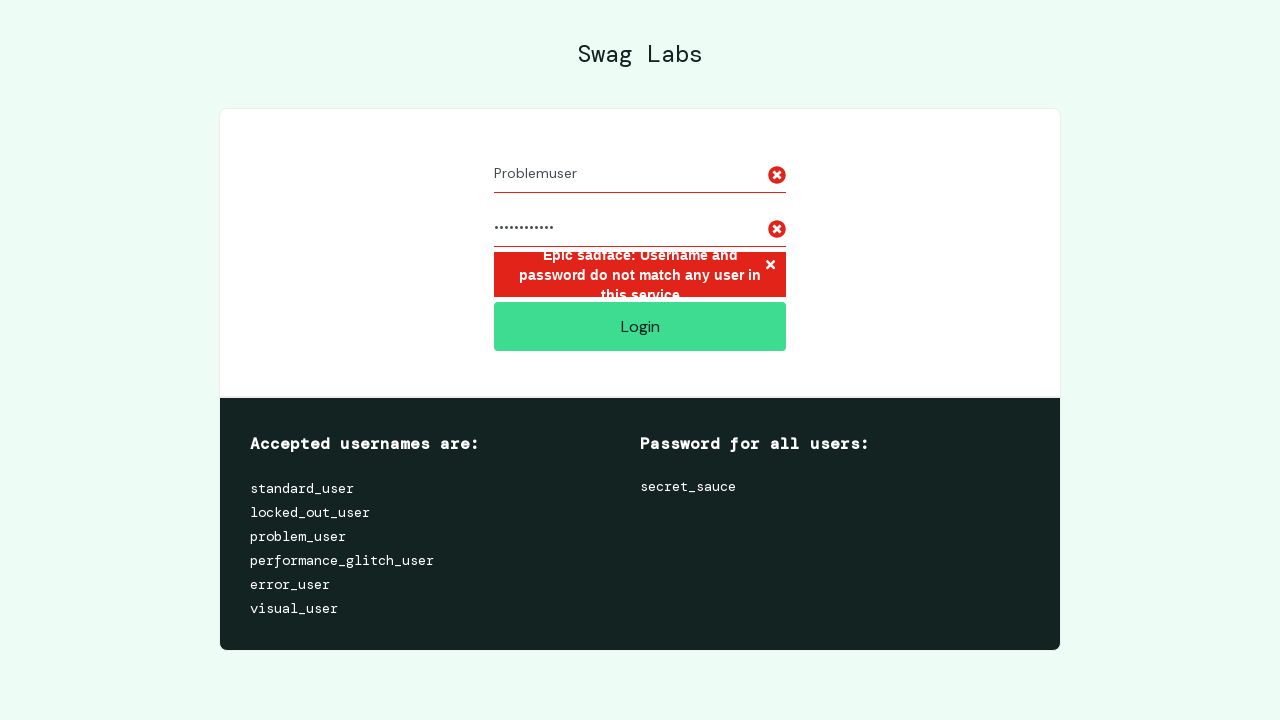

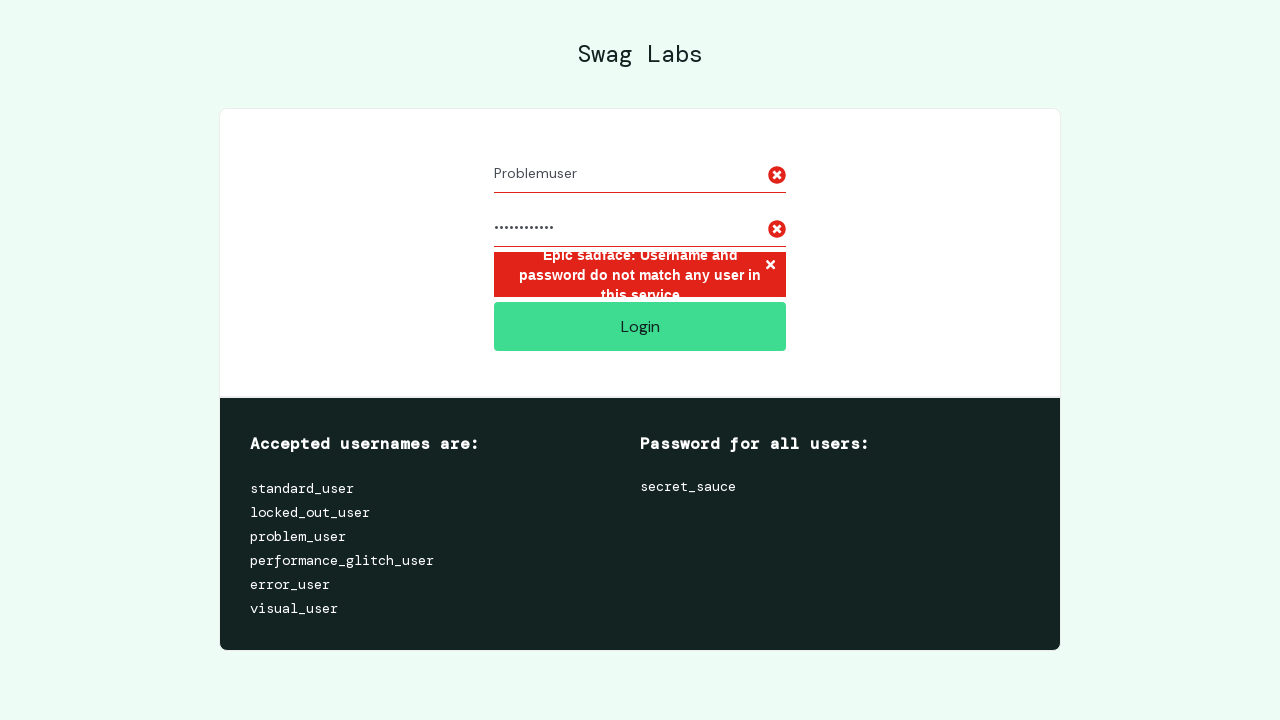